Tests dropdown selection functionality by selecting Option1 from the dropdown menu

Starting URL: https://www.rahulshettyacademy.com/AutomationPractice/

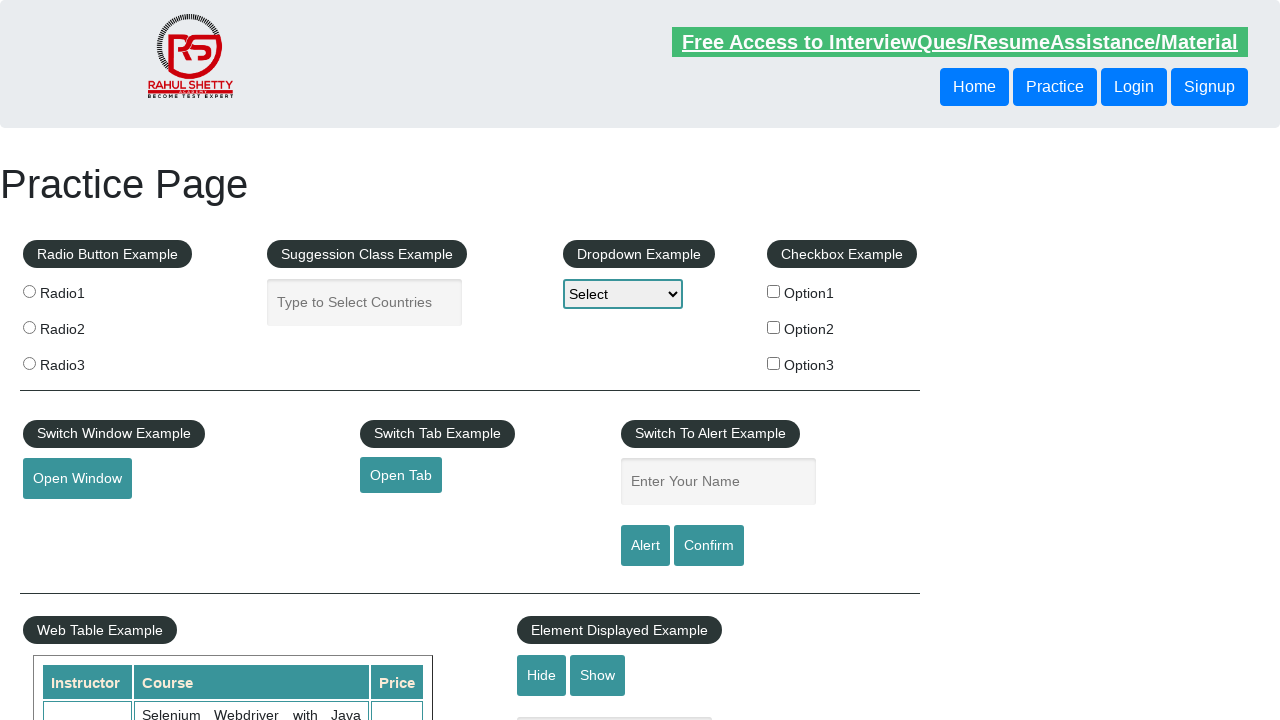

Navigated to AutomationPractice page
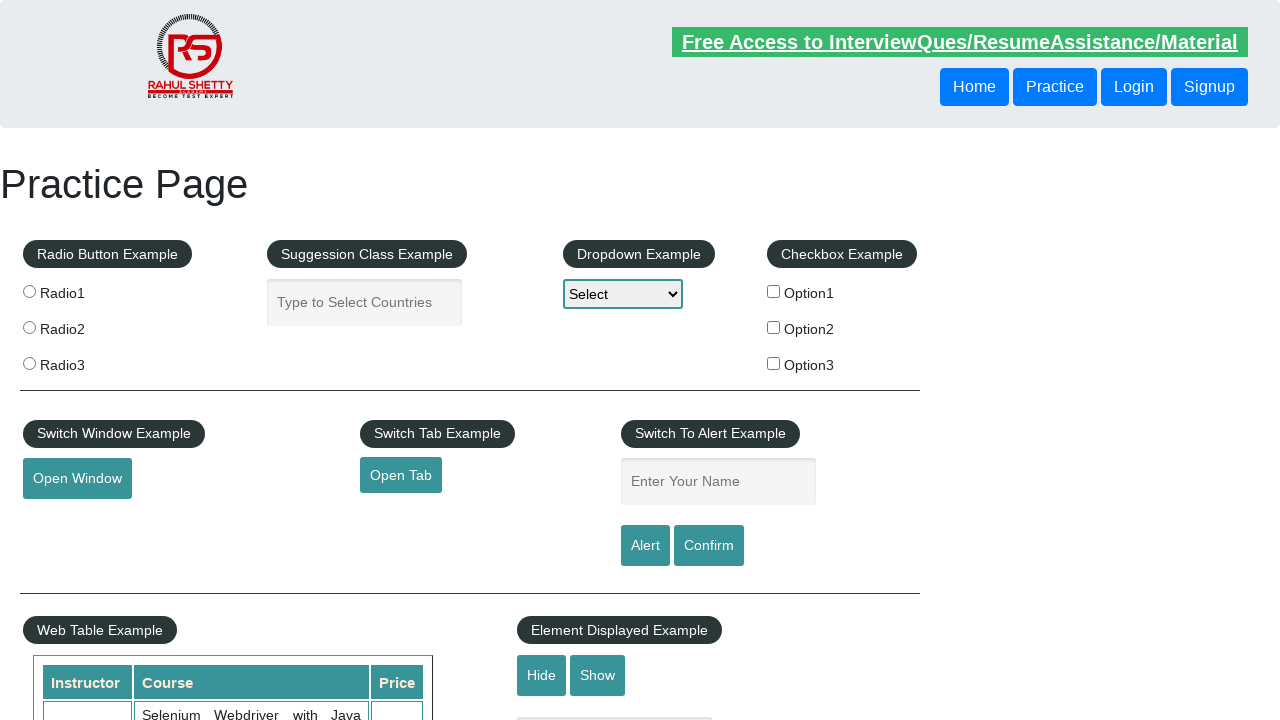

Selected Option1 from dropdown menu on #dropdown-class-example
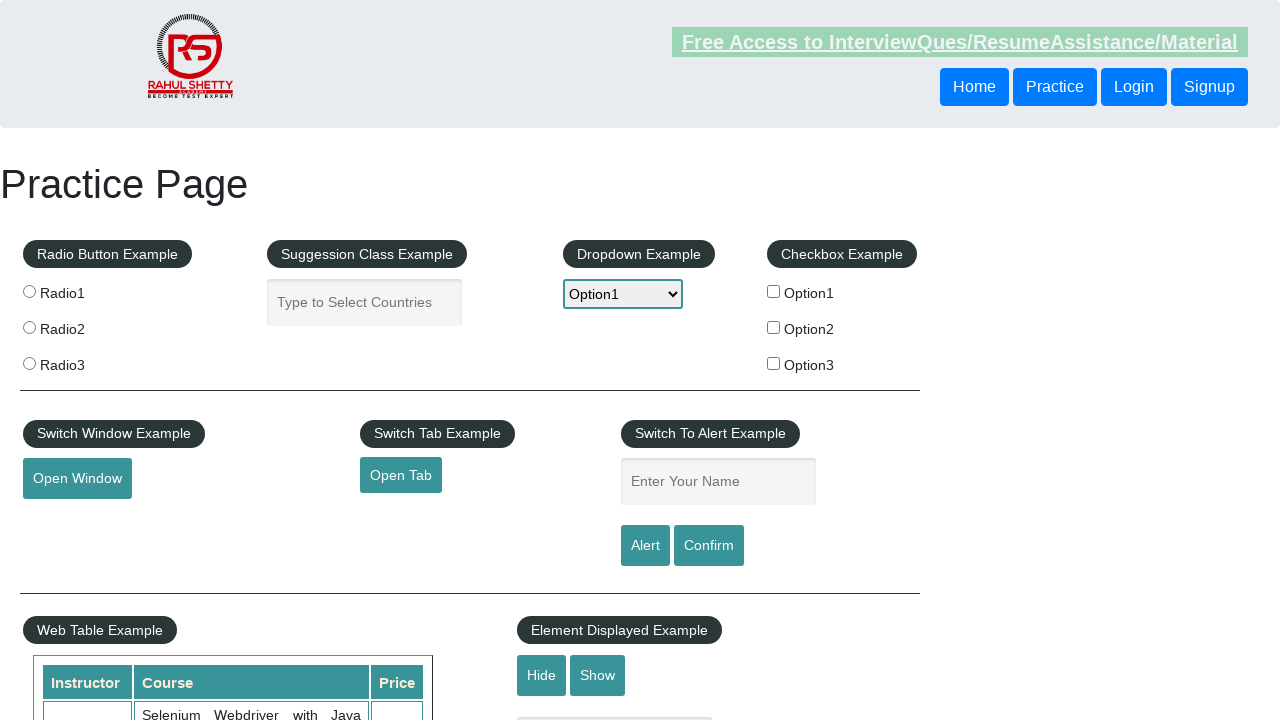

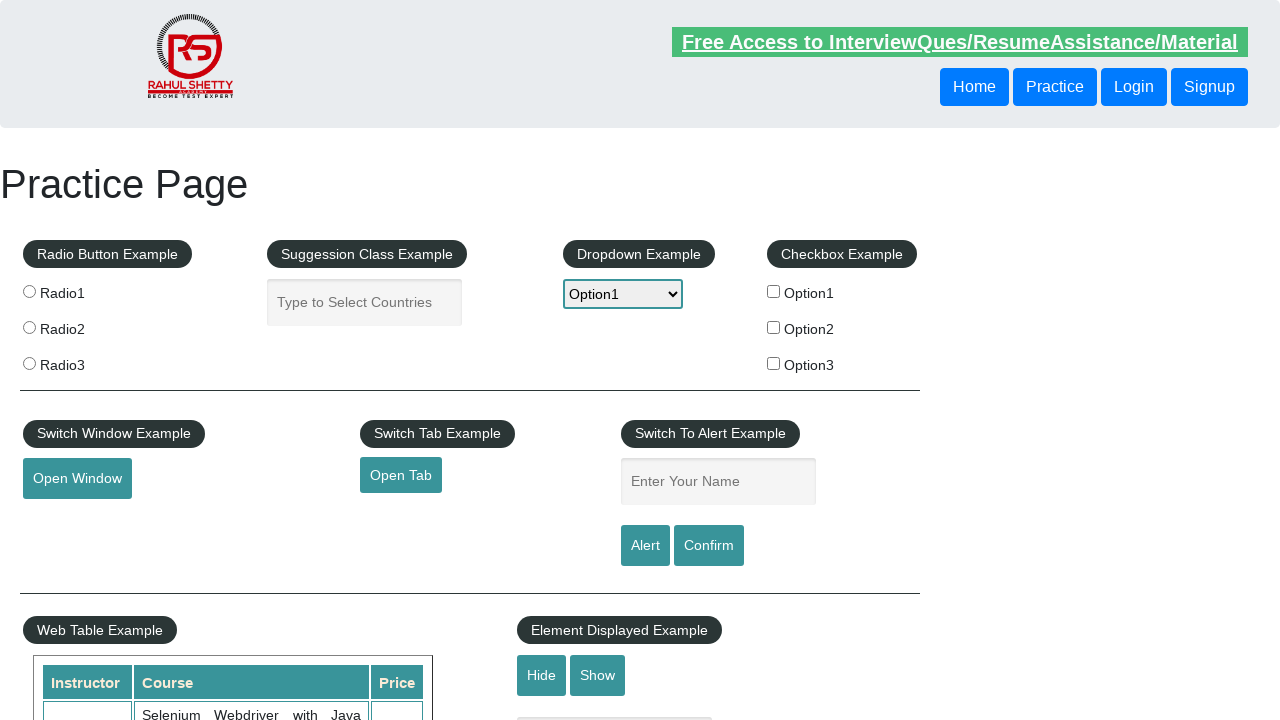